Tests window switching by opening a new window and switching between windows

Starting URL: http://sahitest.com/demo/index.htm

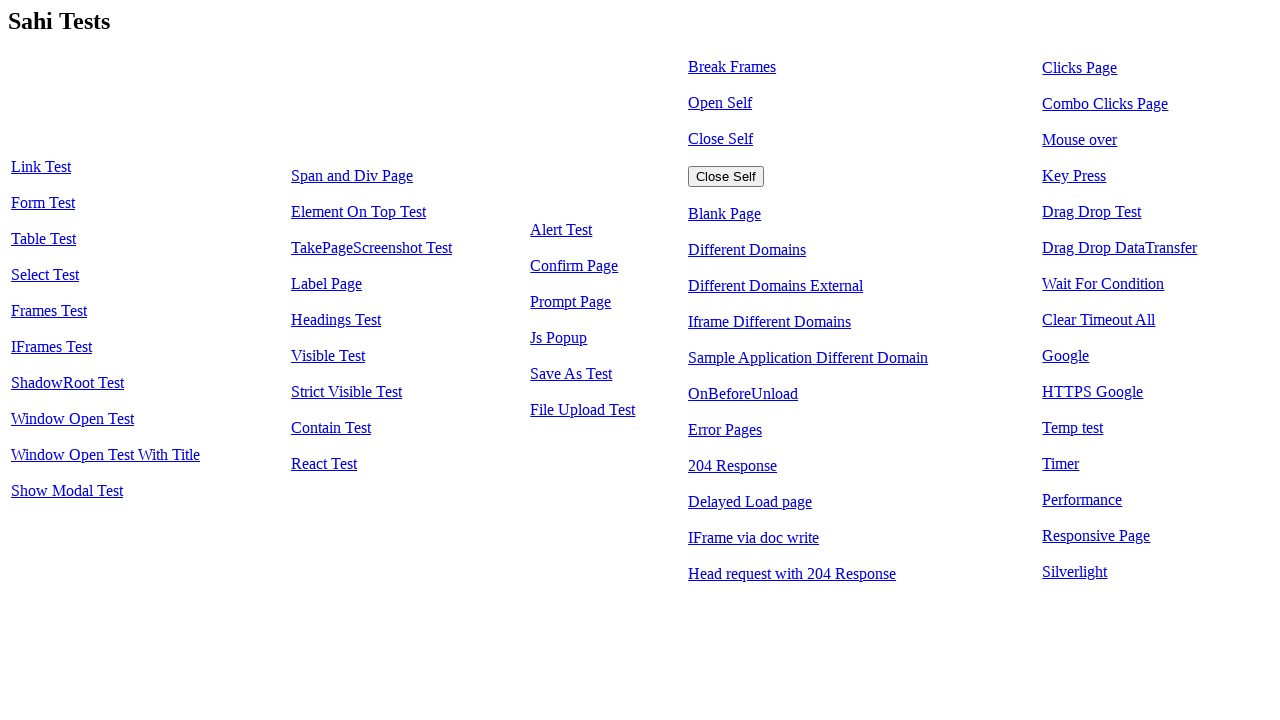

Clicked 'Window Open Test With Title' link to open new window at (106, 455) on text=Window Open Test With Title
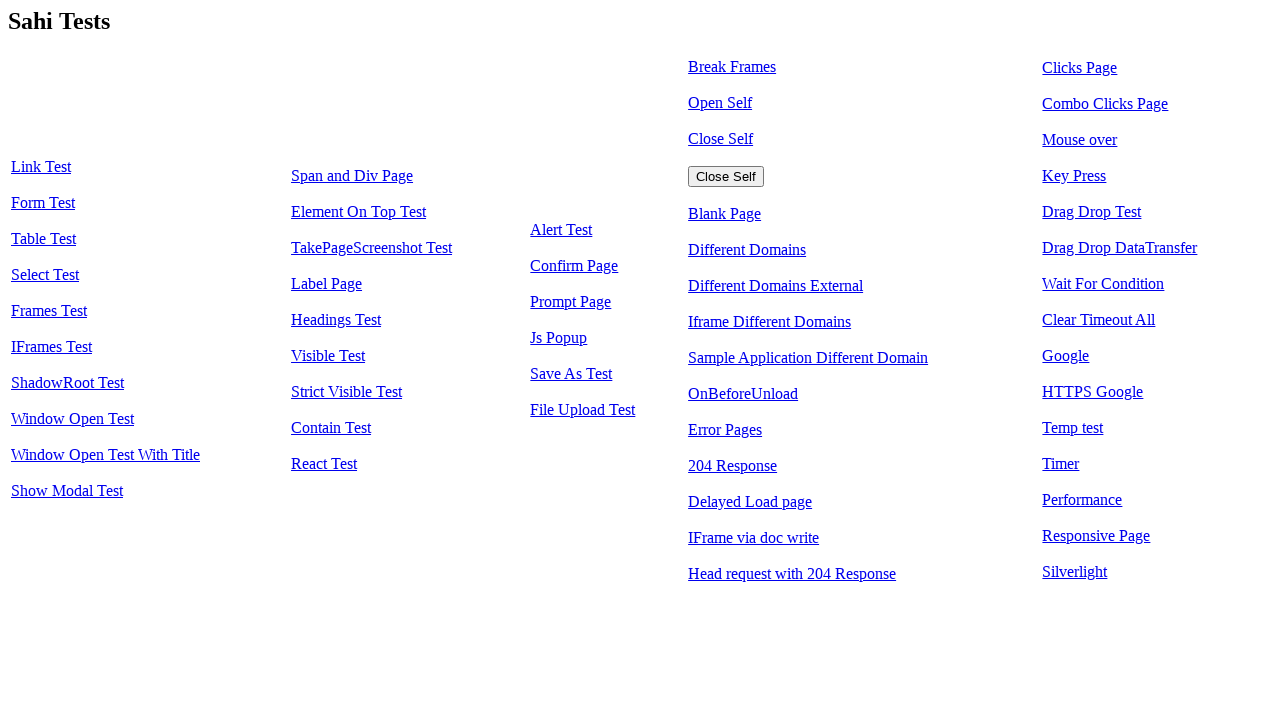

Captured new window page object
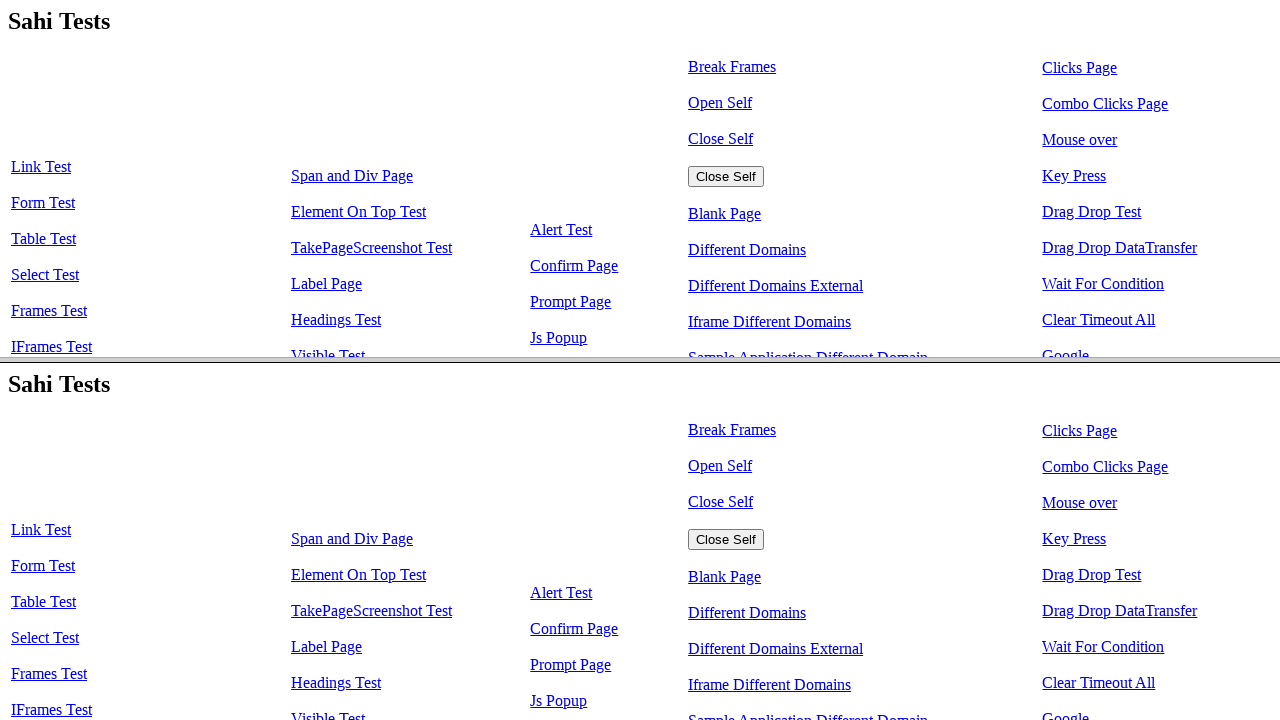

New window finished loading
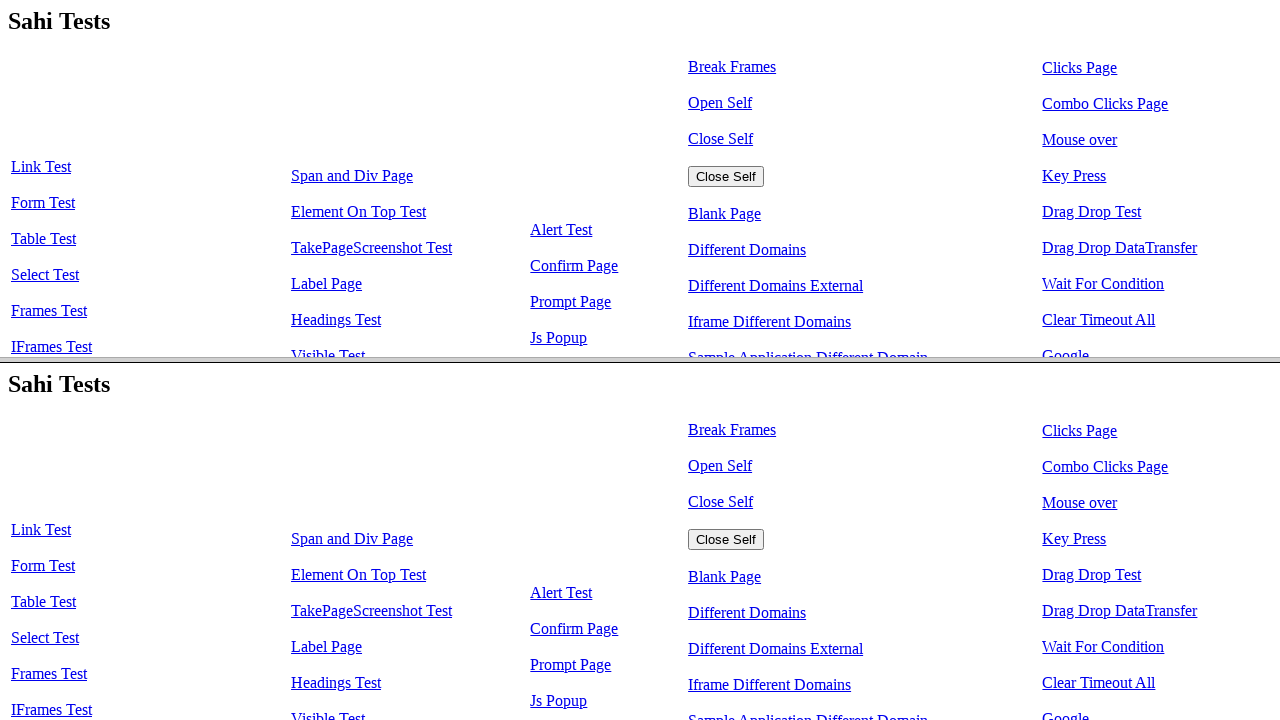

Closed the new window
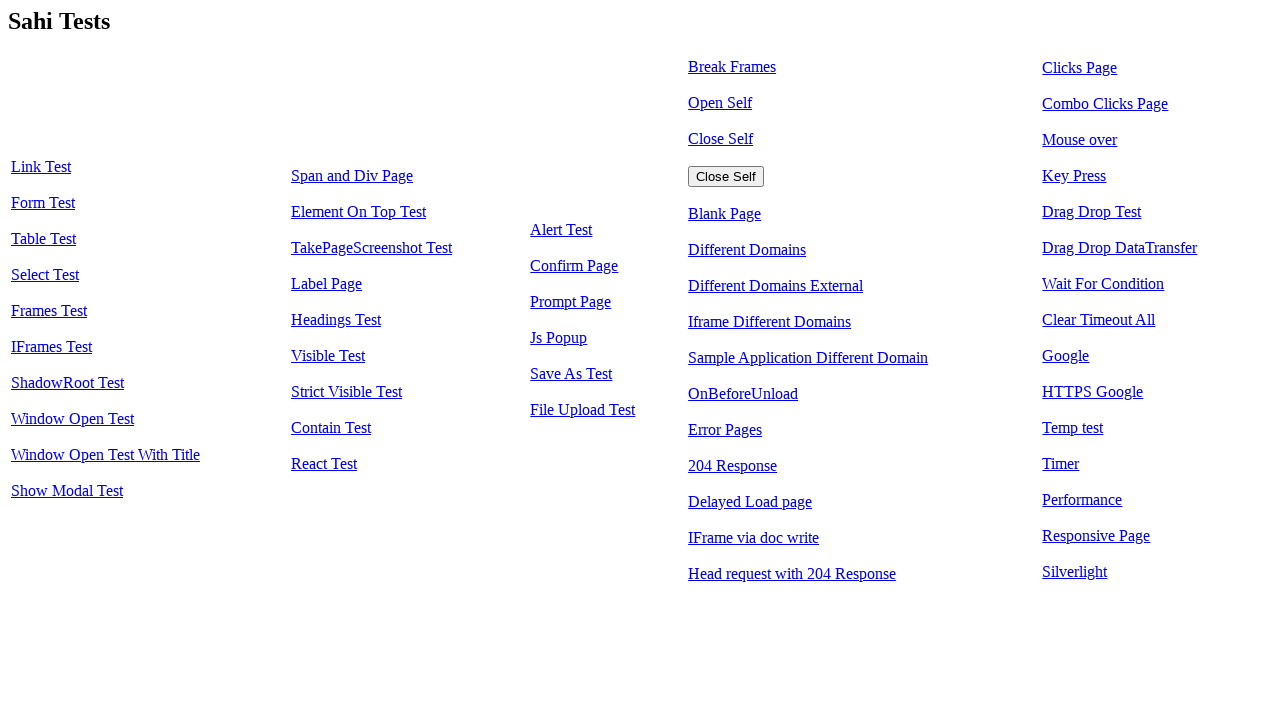

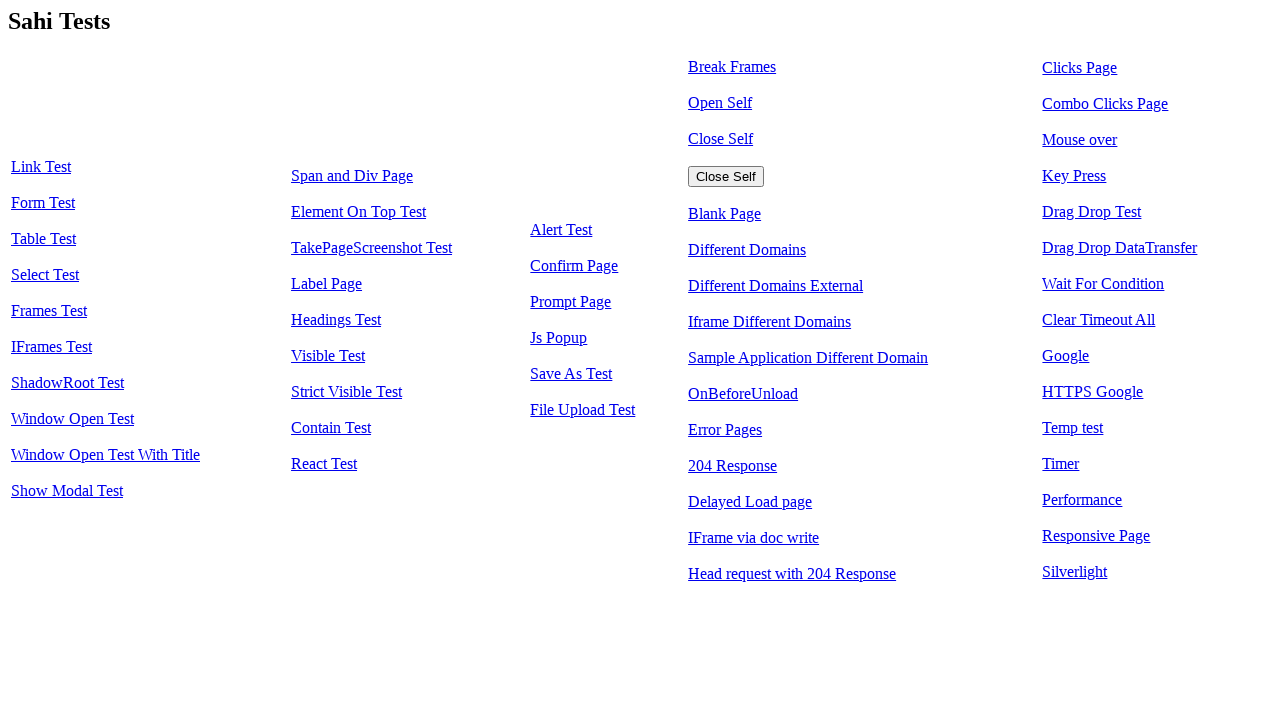